Tests clicking the "Forgot your password?" link on the OrangeHRM demo login page to navigate to the password reset functionality.

Starting URL: https://opensource-demo.orangehrmlive.com/

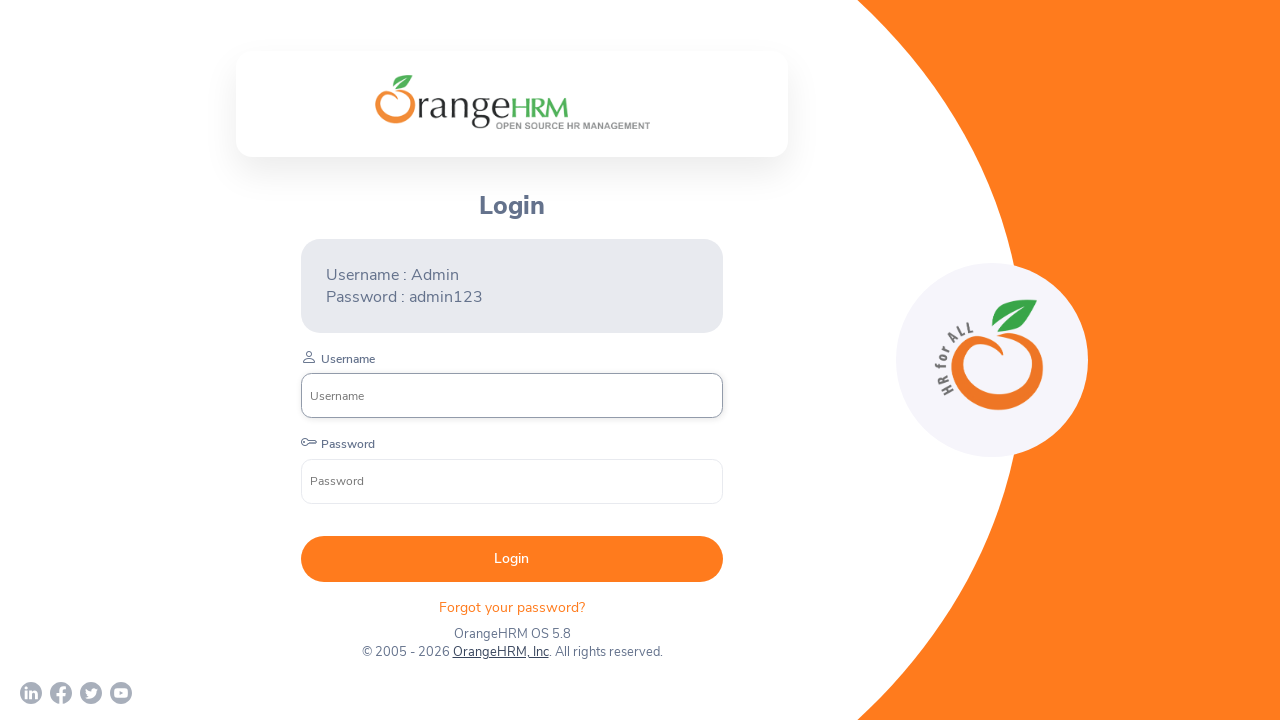

Navigated to OrangeHRM demo login page
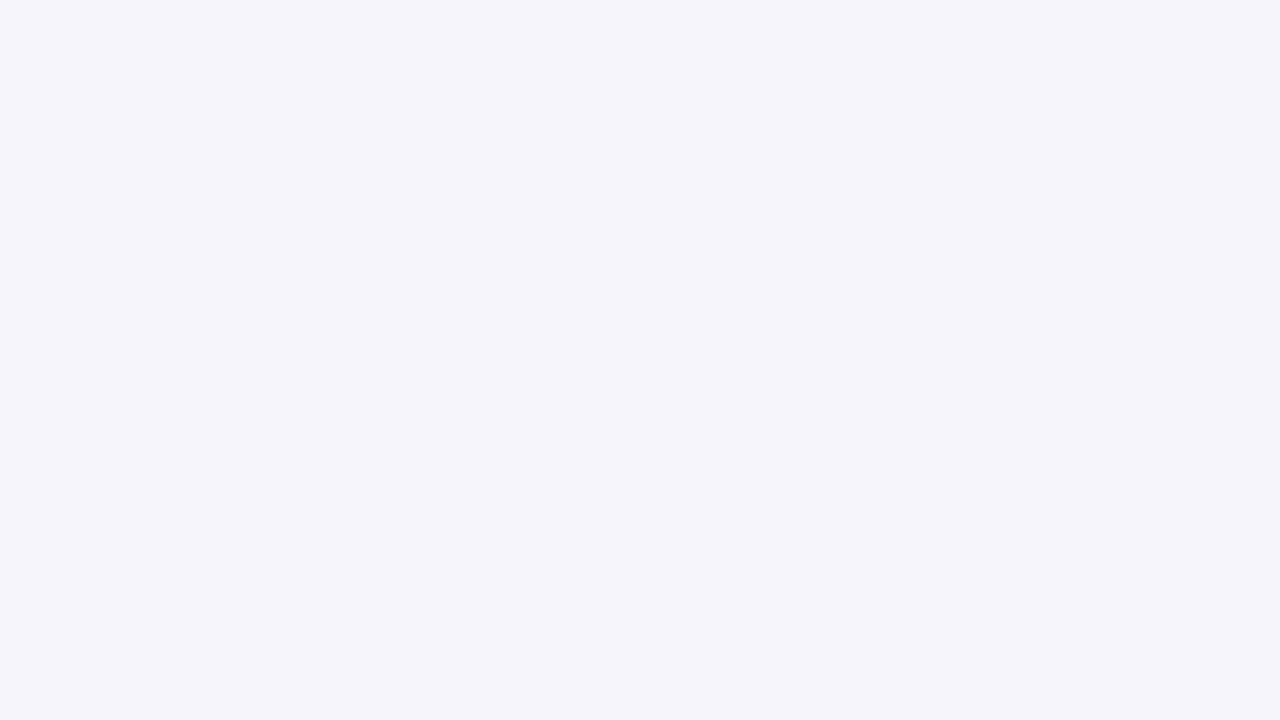

Clicked 'Forgot your password?' link to navigate to password reset at (512, 607) on text=Forgot your password?
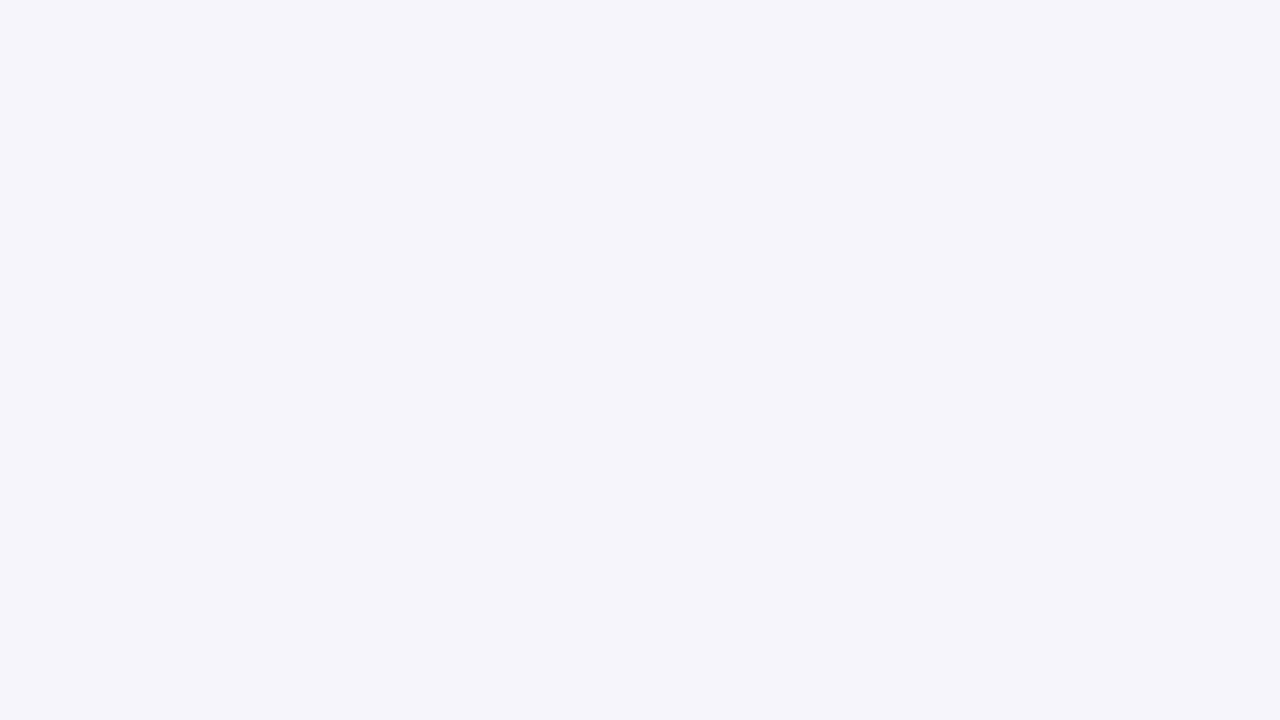

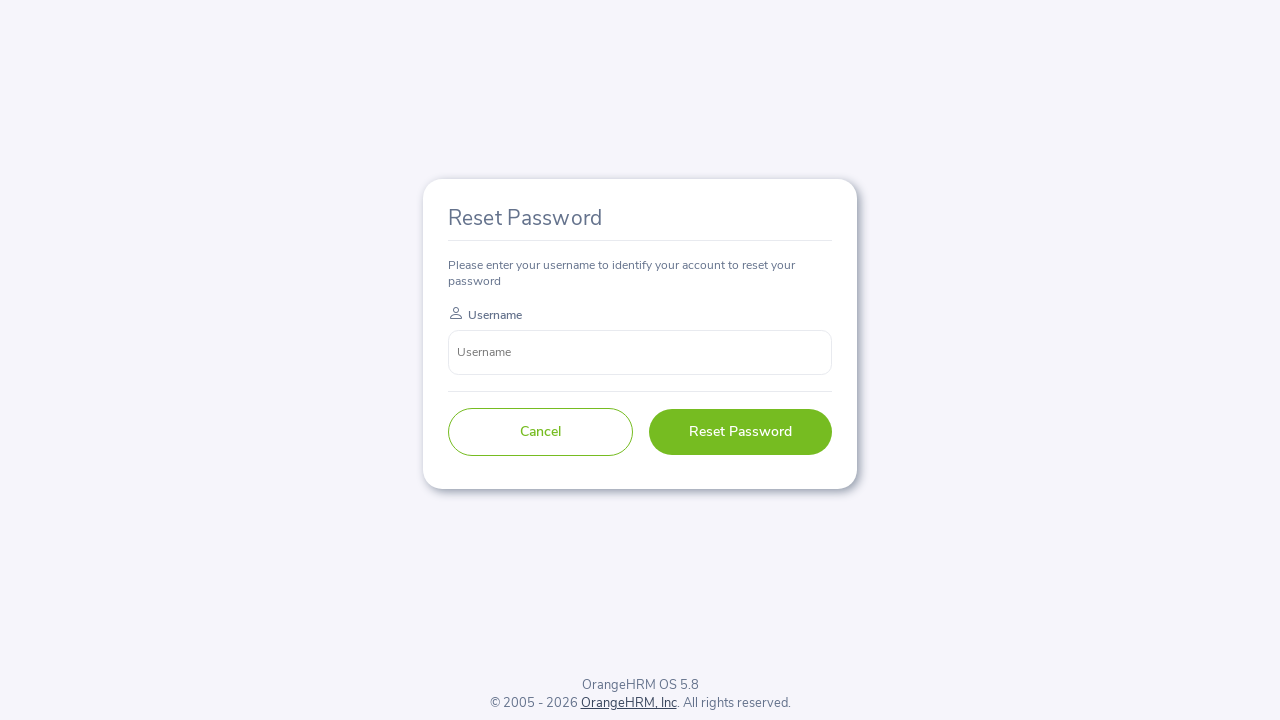